Tests Git username search functionality by entering a username in the search field and clicking the search button to retrieve user information

Starting URL: https://letcode.in/elements

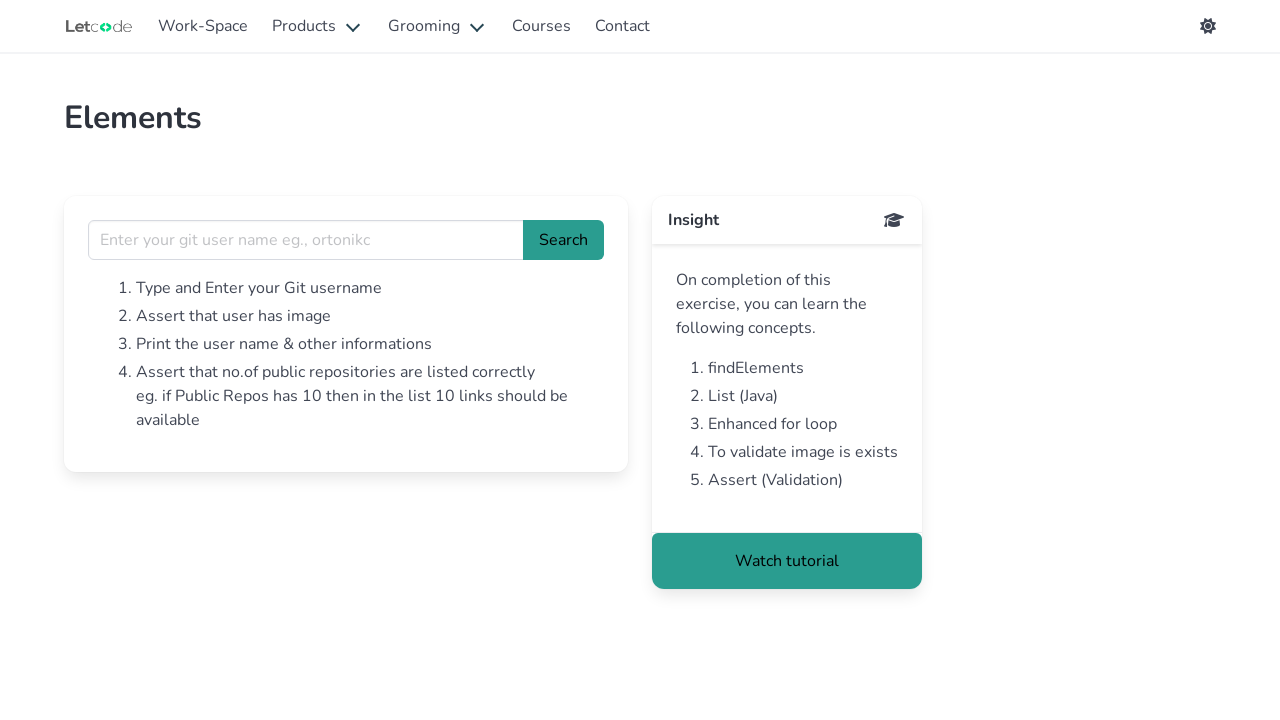

Filled Git username field with 'johnsmith42' on internal:attr=[placeholder="Enter your git user name eg., ortonikc"i]
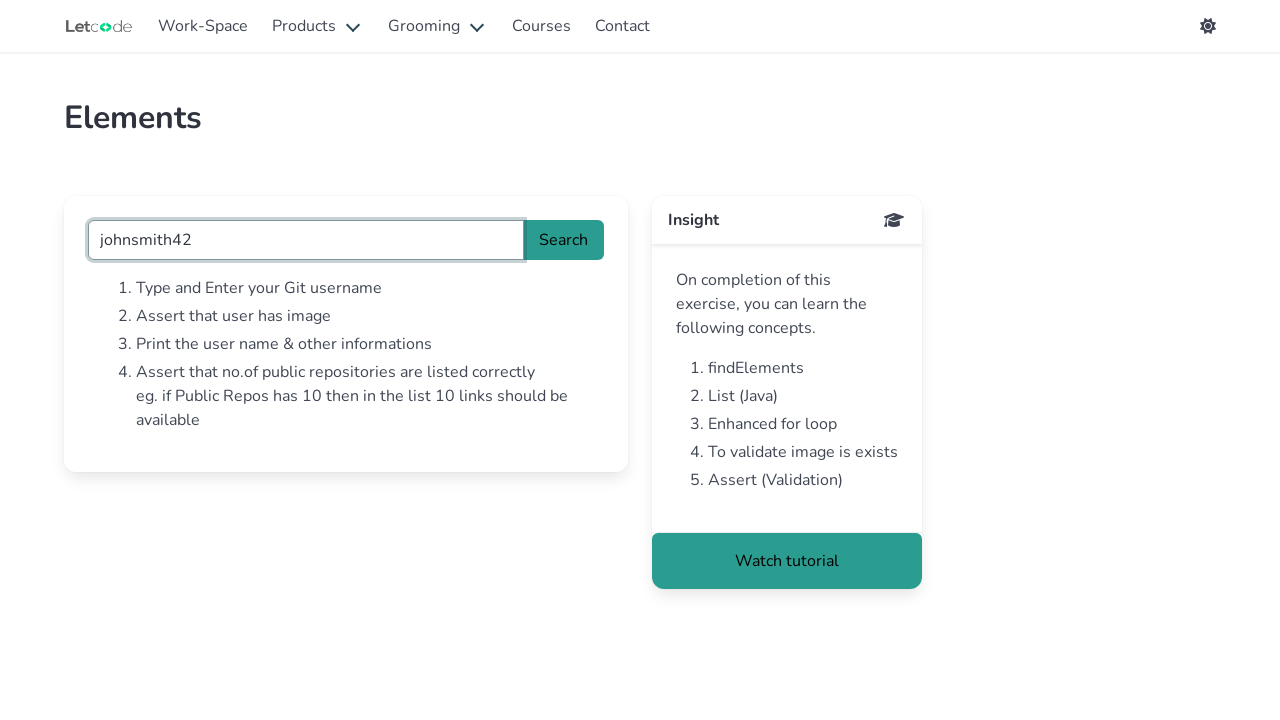

Clicked search button to retrieve user information at (564, 240) on #search
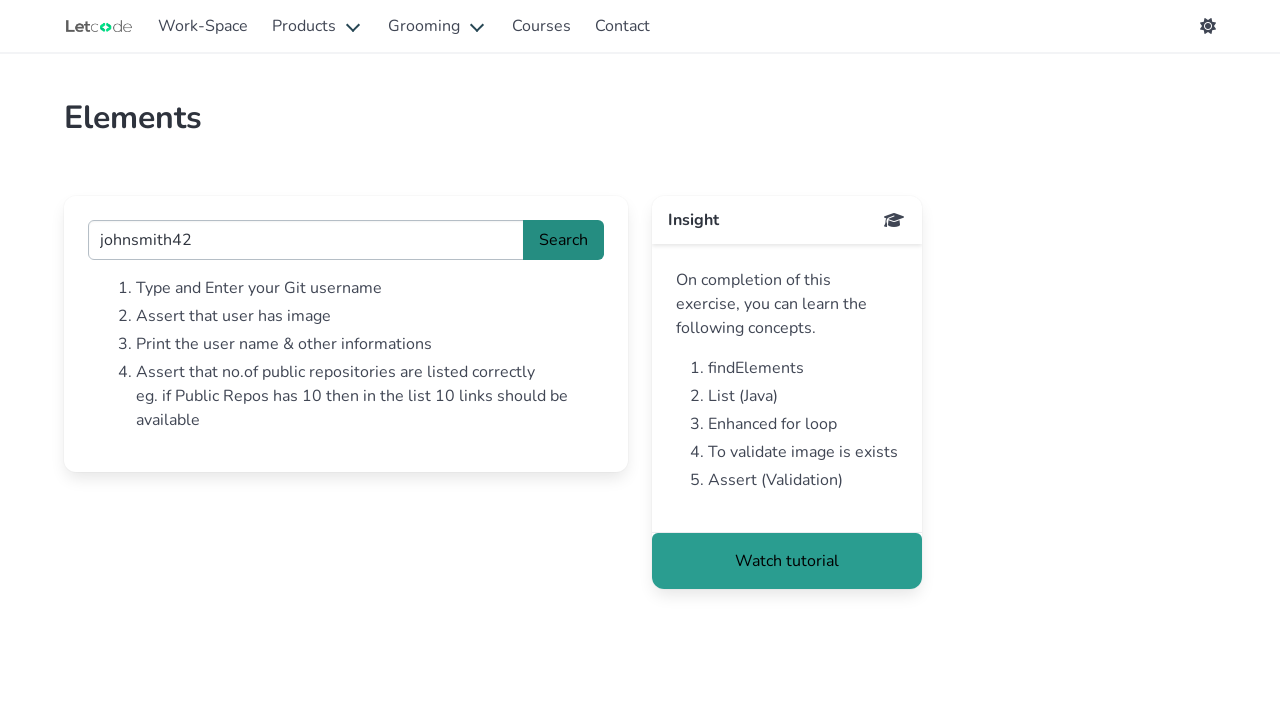

Git user information results loaded
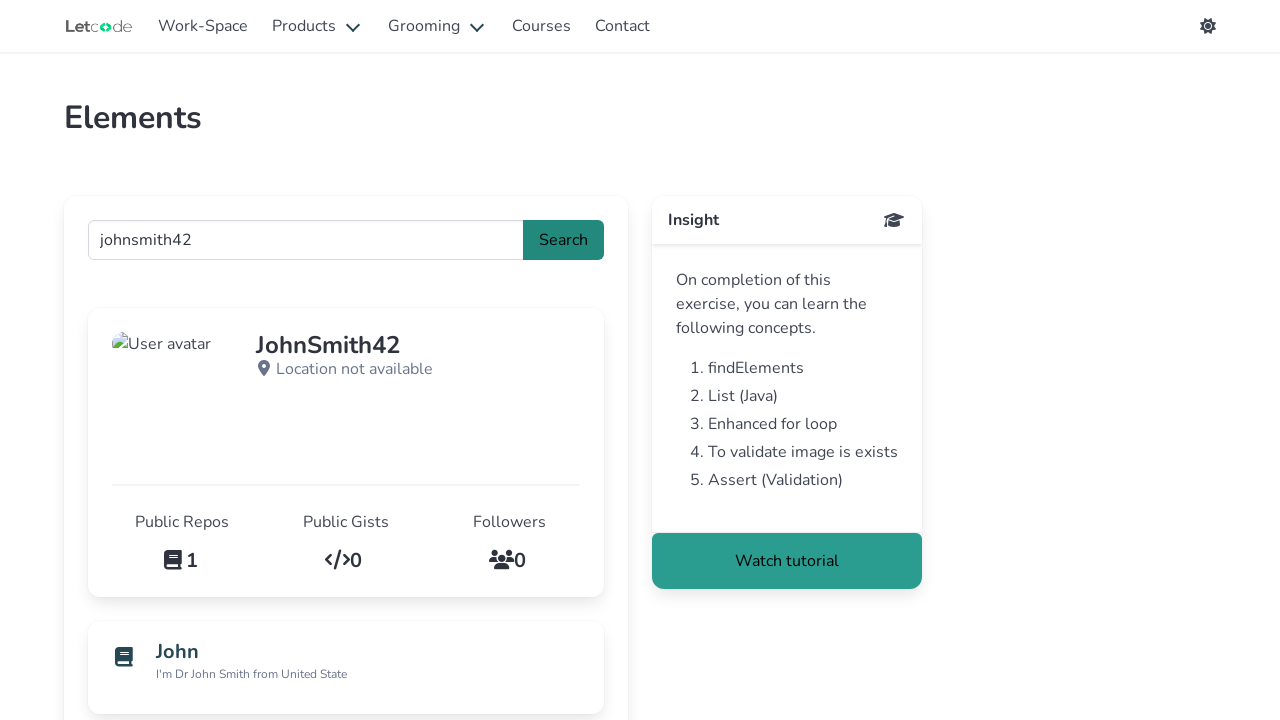

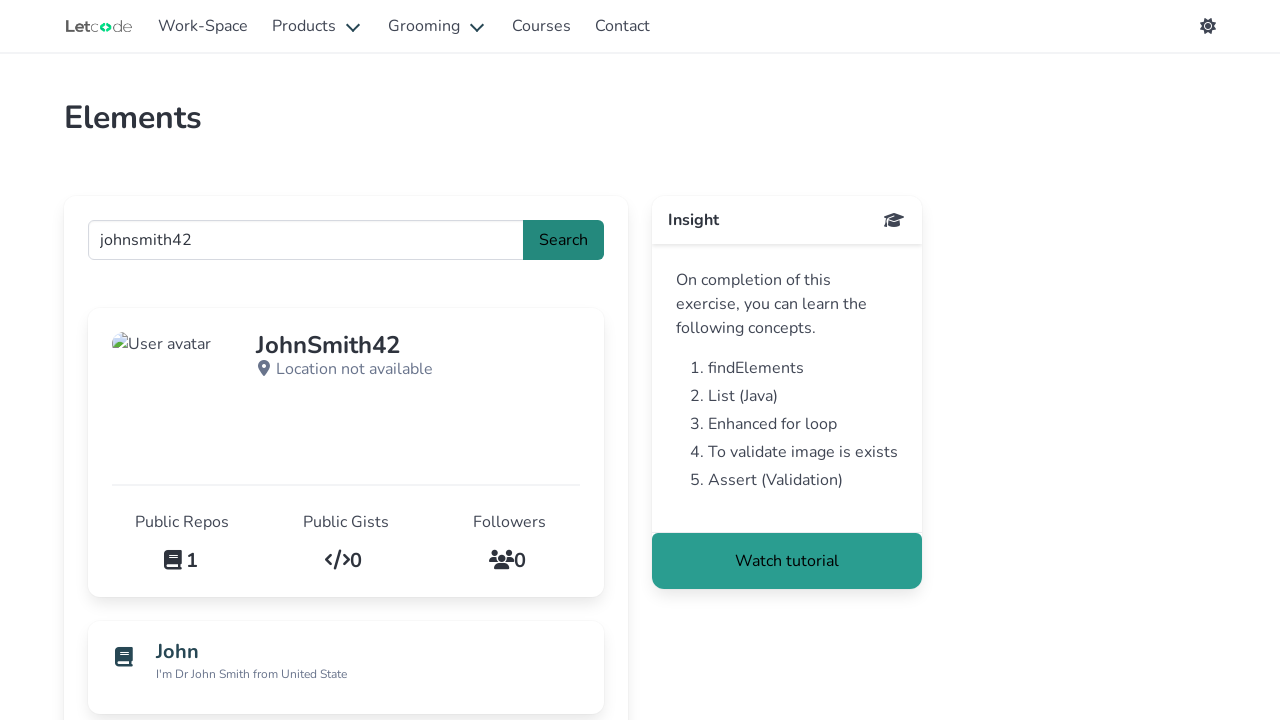